Navigates to demoqa.com homepage and then to the automation practice form page

Starting URL: https://demoqa.com/

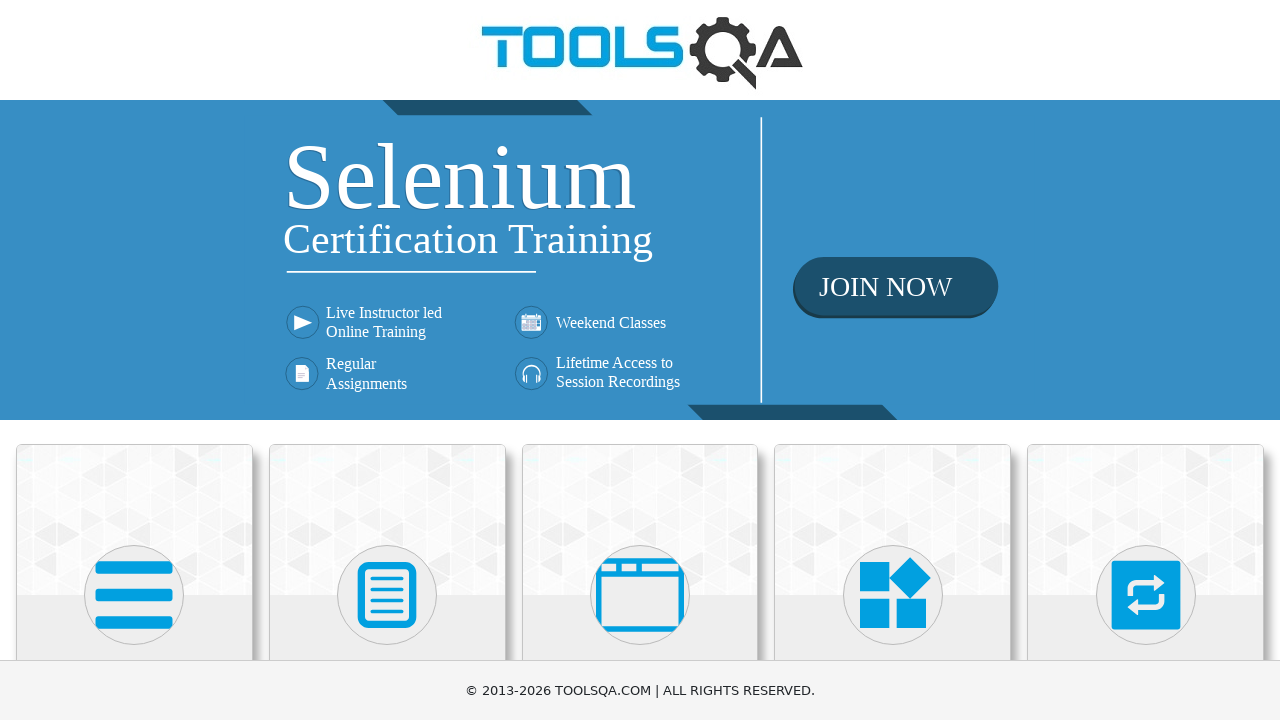

Navigated to demoqa.com automation practice form page
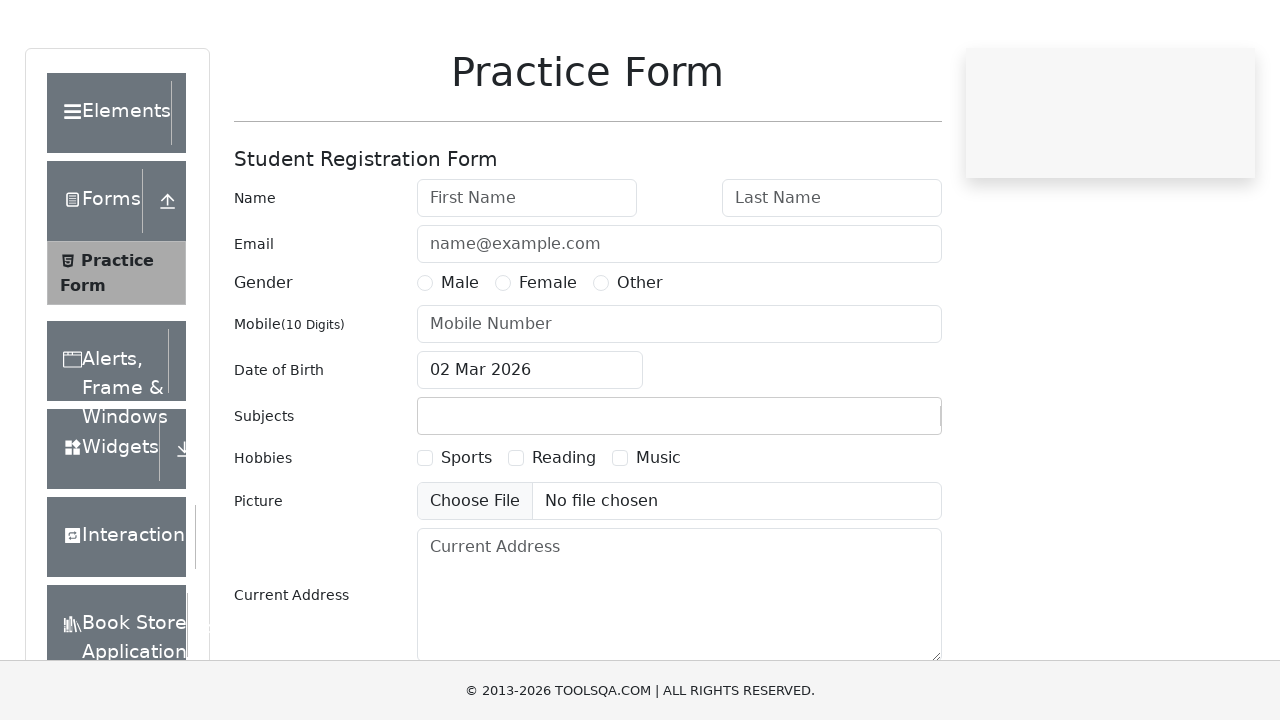

Form element loaded and visible on the page
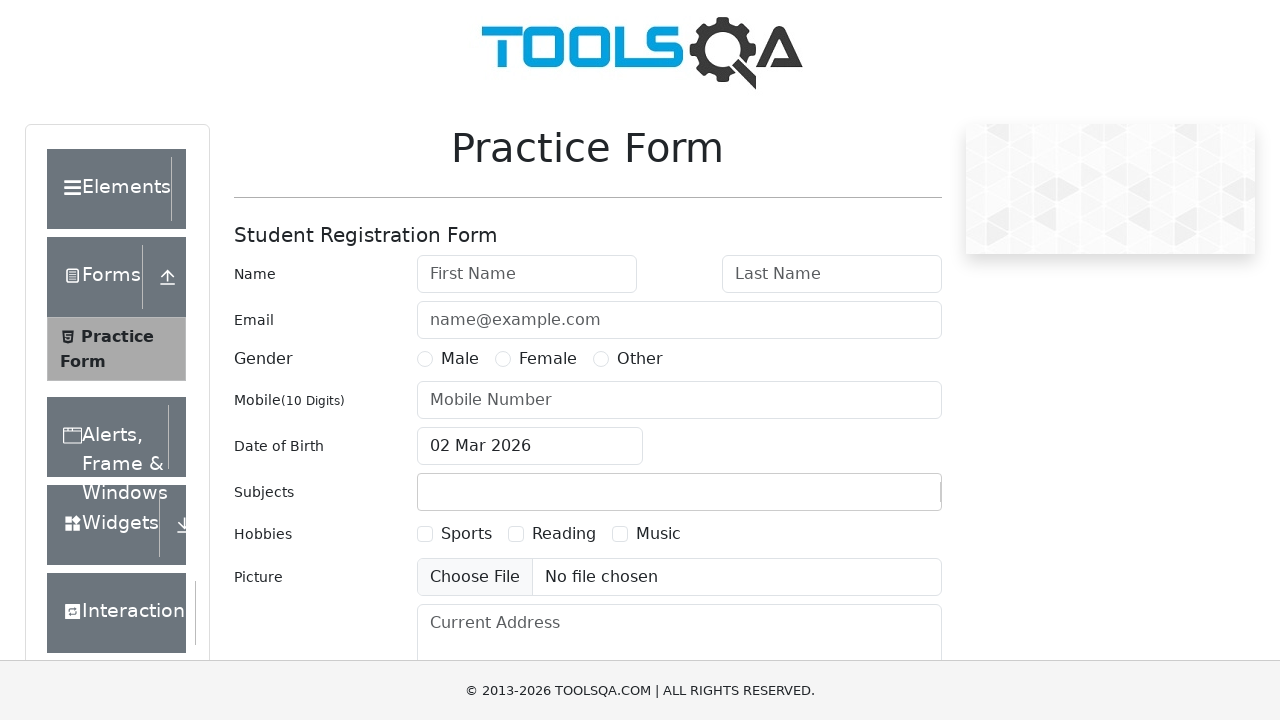

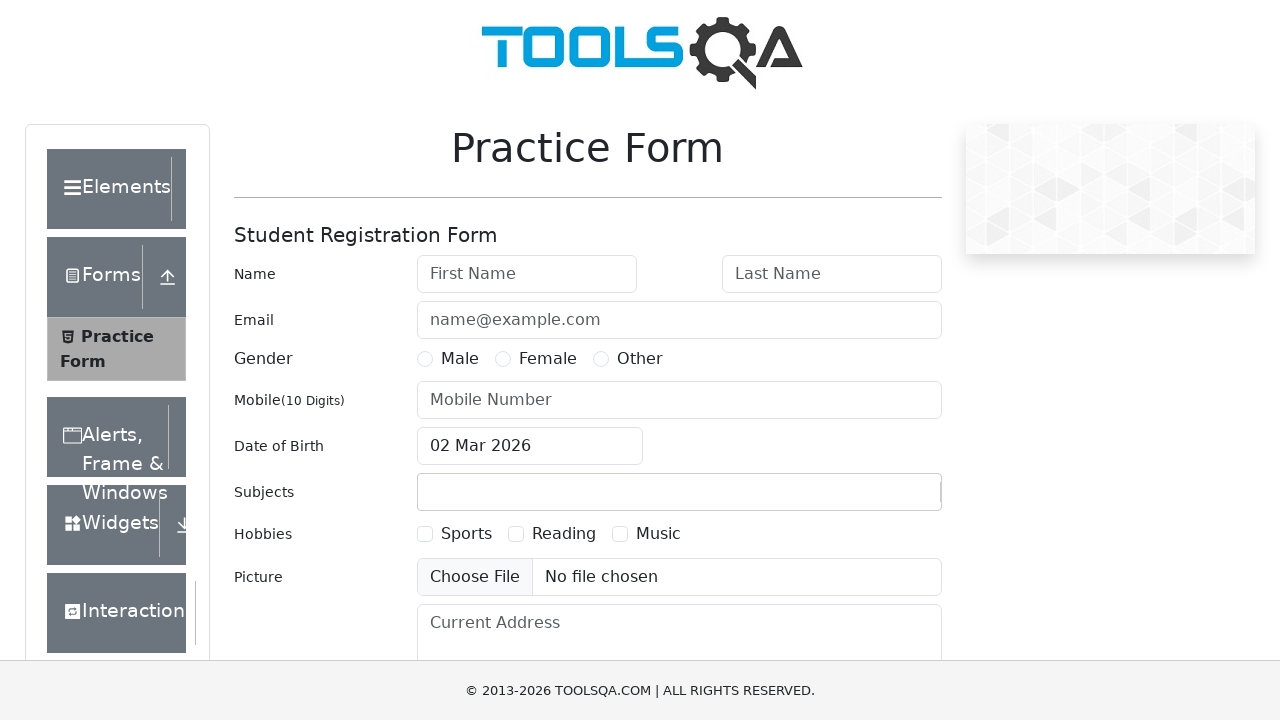